Tests DuckDuckGo search functionality by entering "LambdaTest" as a search query, pressing Enter, and verifying the page title contains the expected search results.

Starting URL: https://www.duckduckgo.com

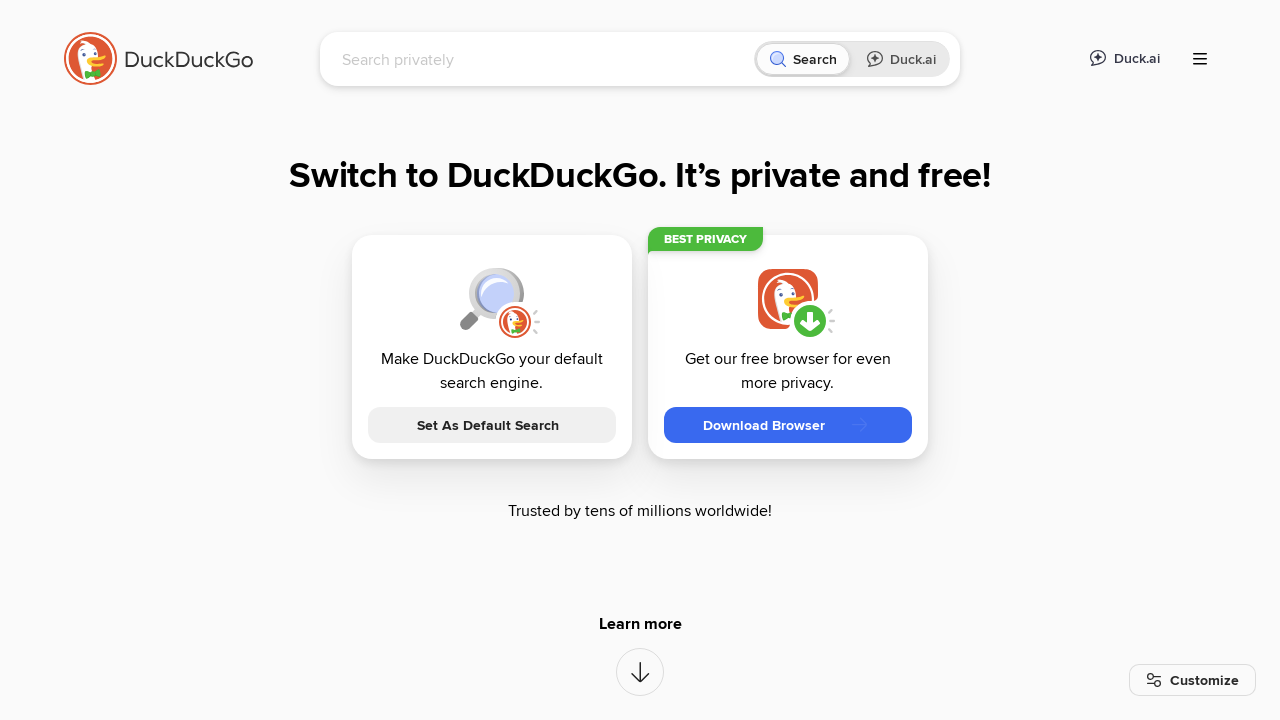

Clicked on the search input field at (544, 59) on [name='q']
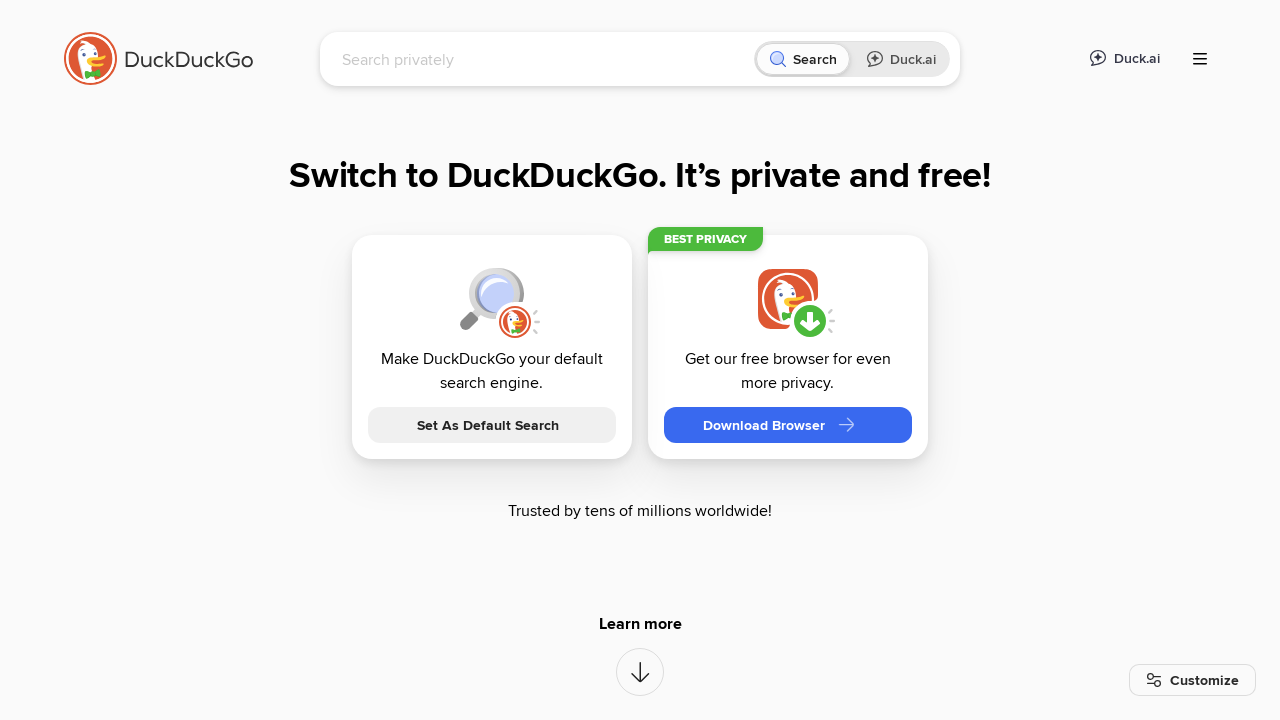

Filled search input with 'LambdaTest' on [name='q']
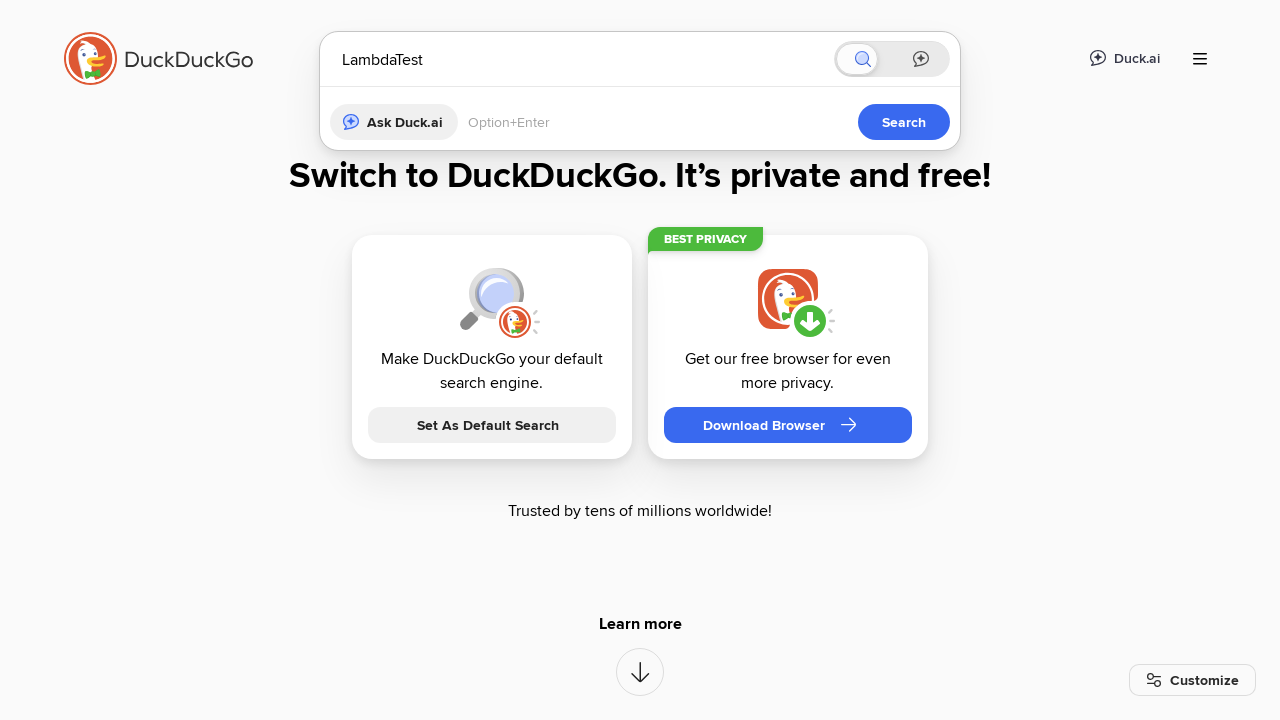

Pressed Enter to submit the search query
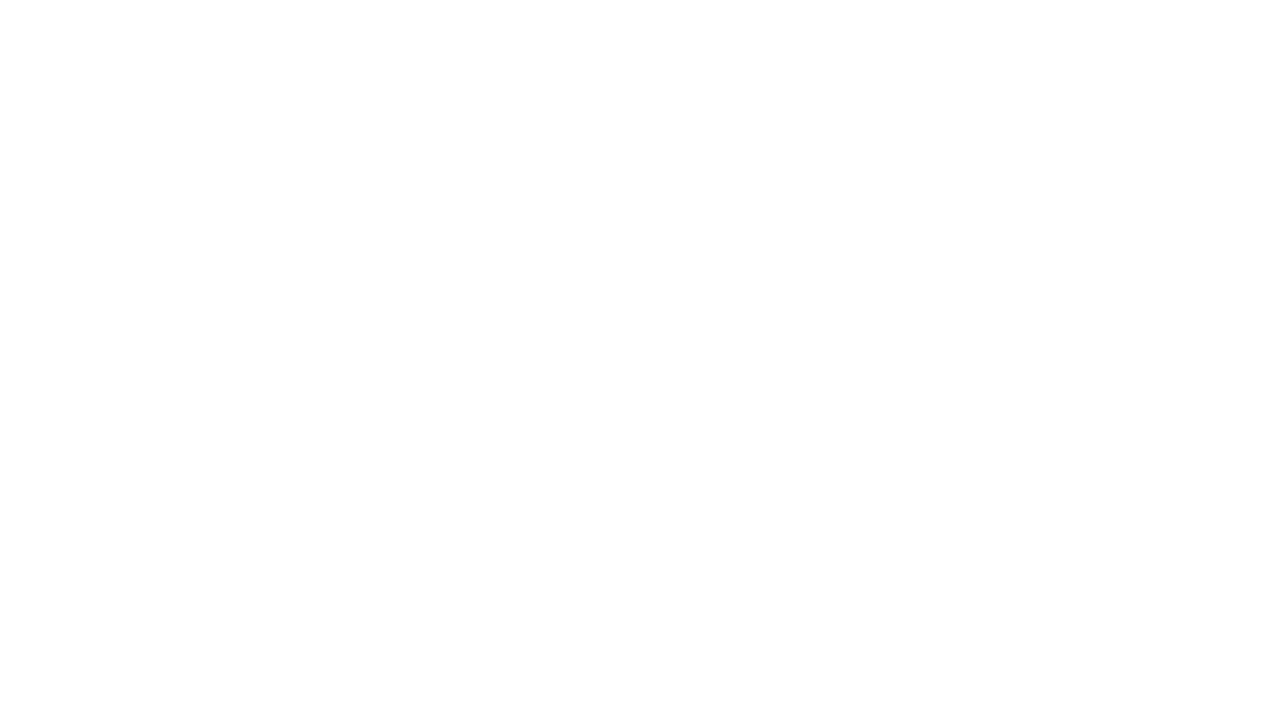

Search results page loaded
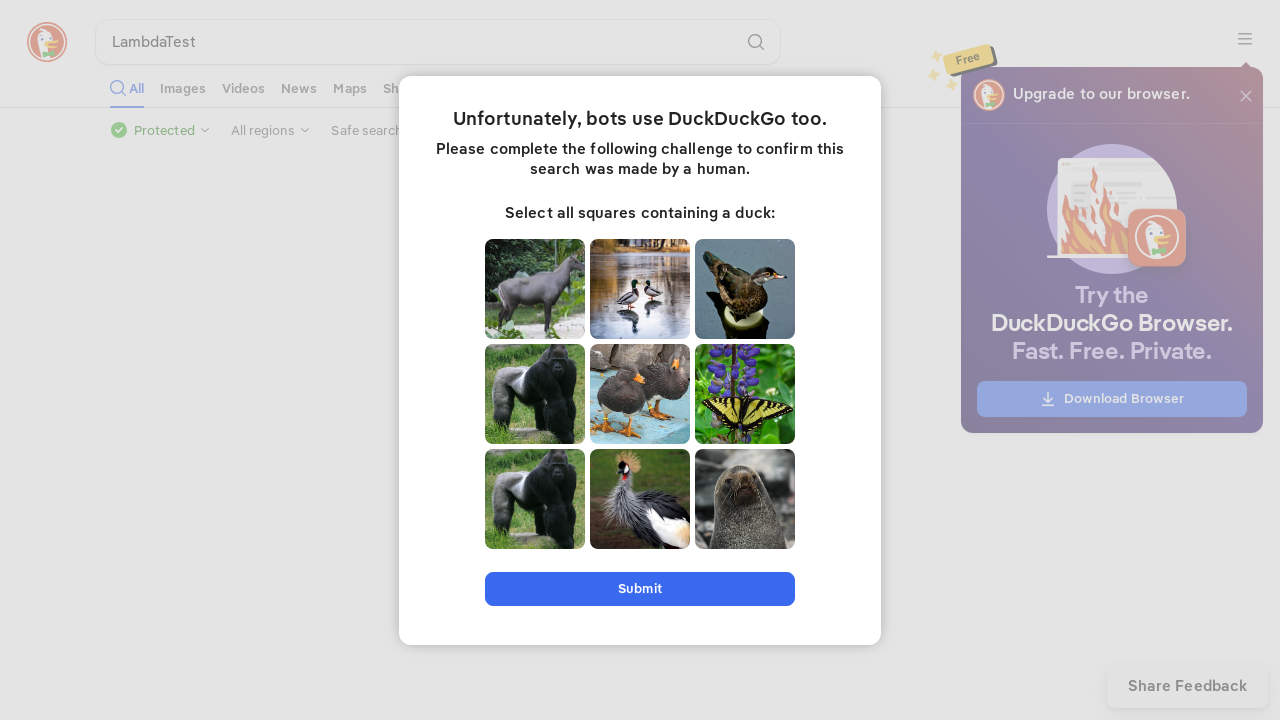

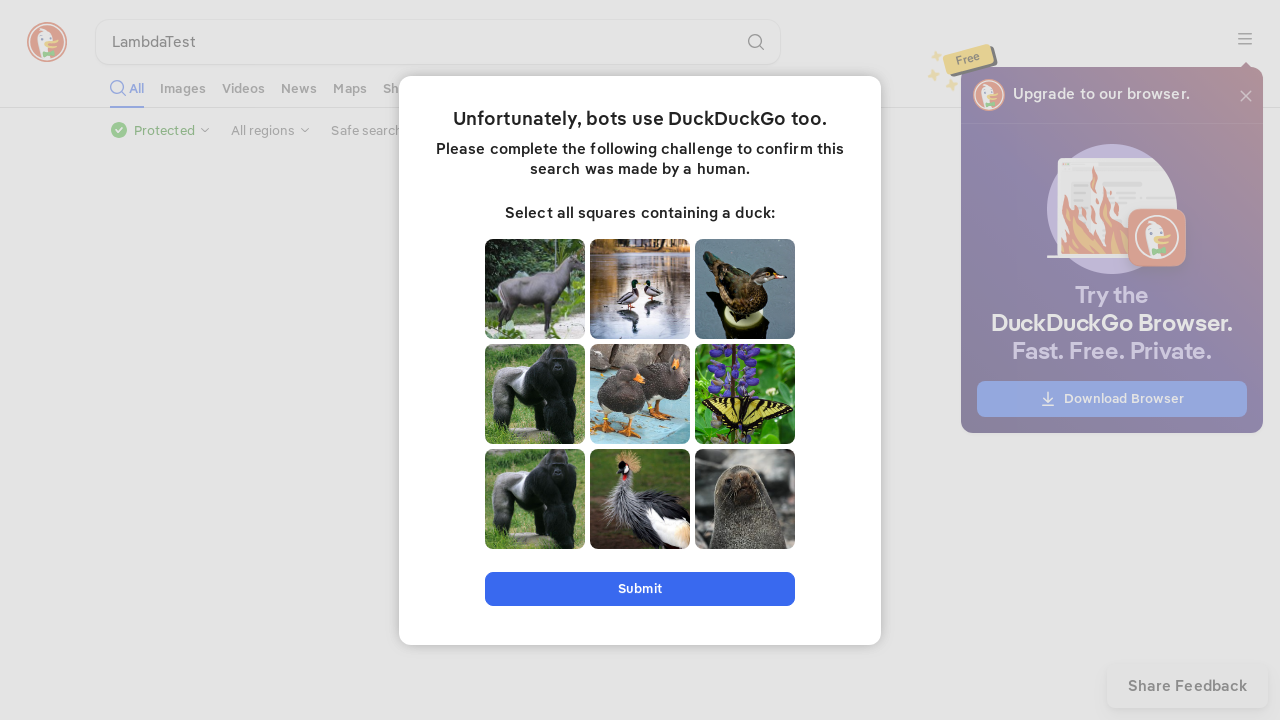